Navigates to YouTube homepage and maximizes the browser window

Starting URL: https://www.youtube.com/

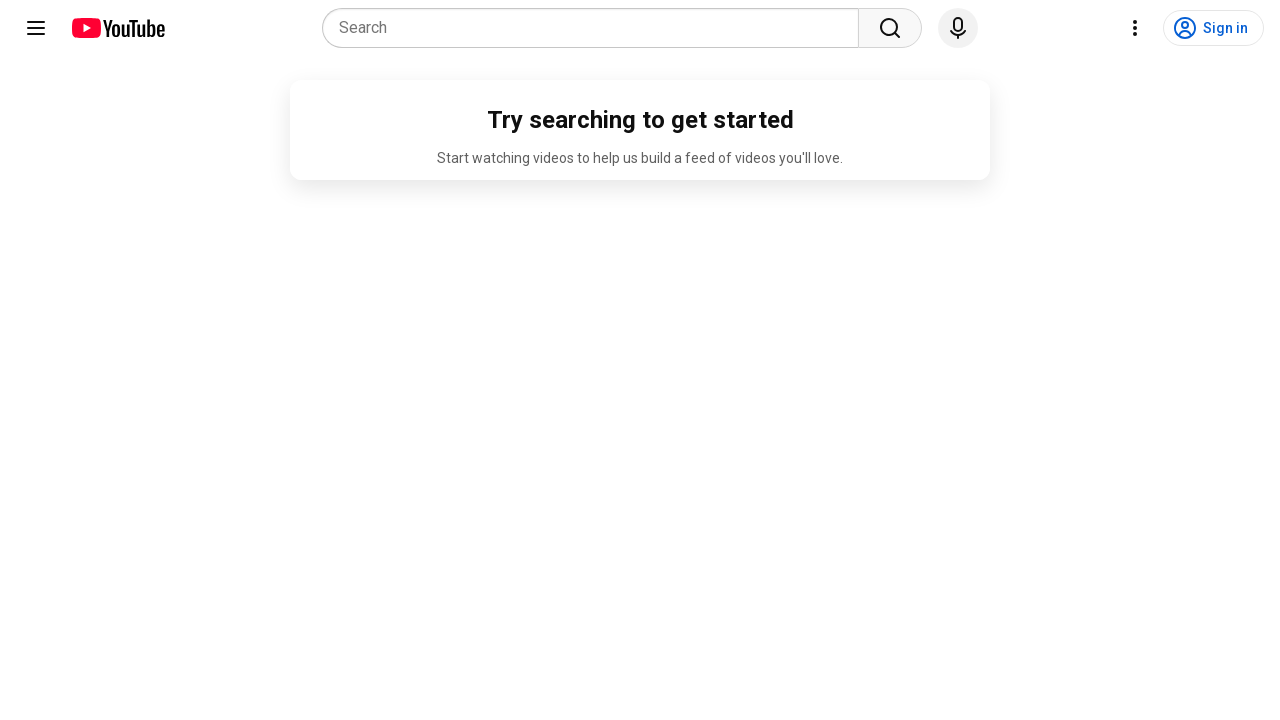

Navigated to YouTube homepage
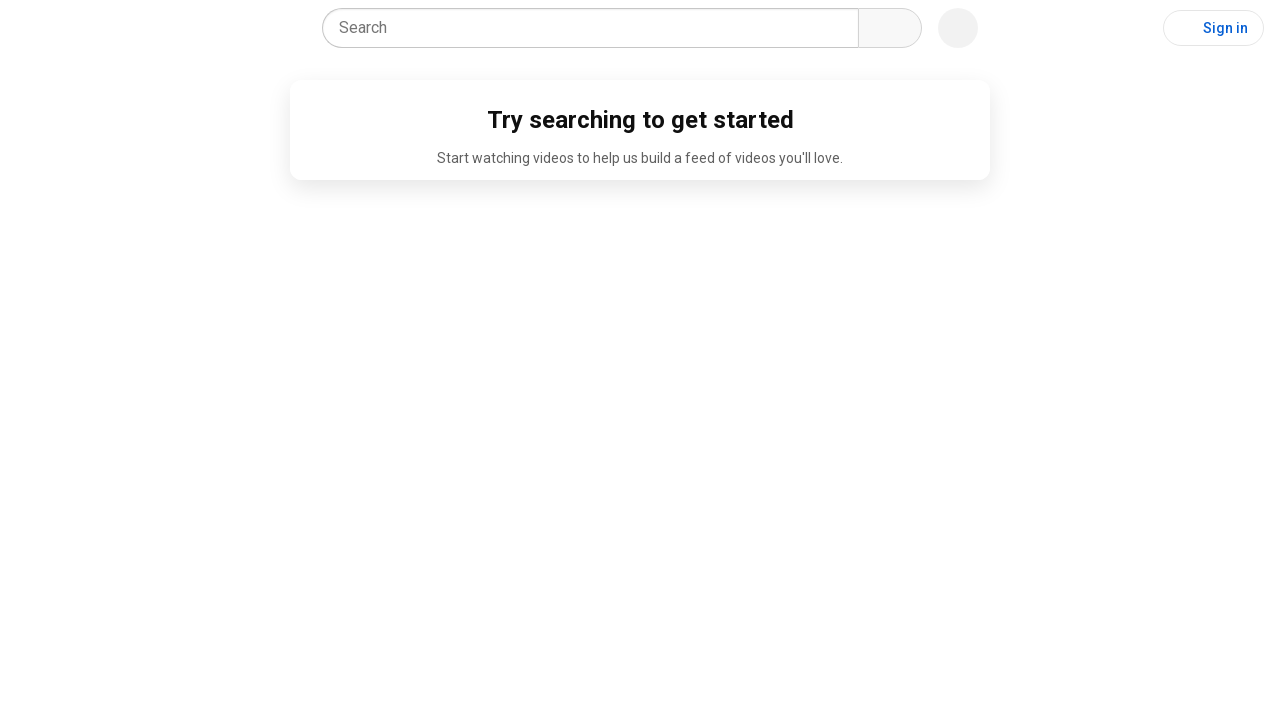

Maximized browser window to 1920x1080
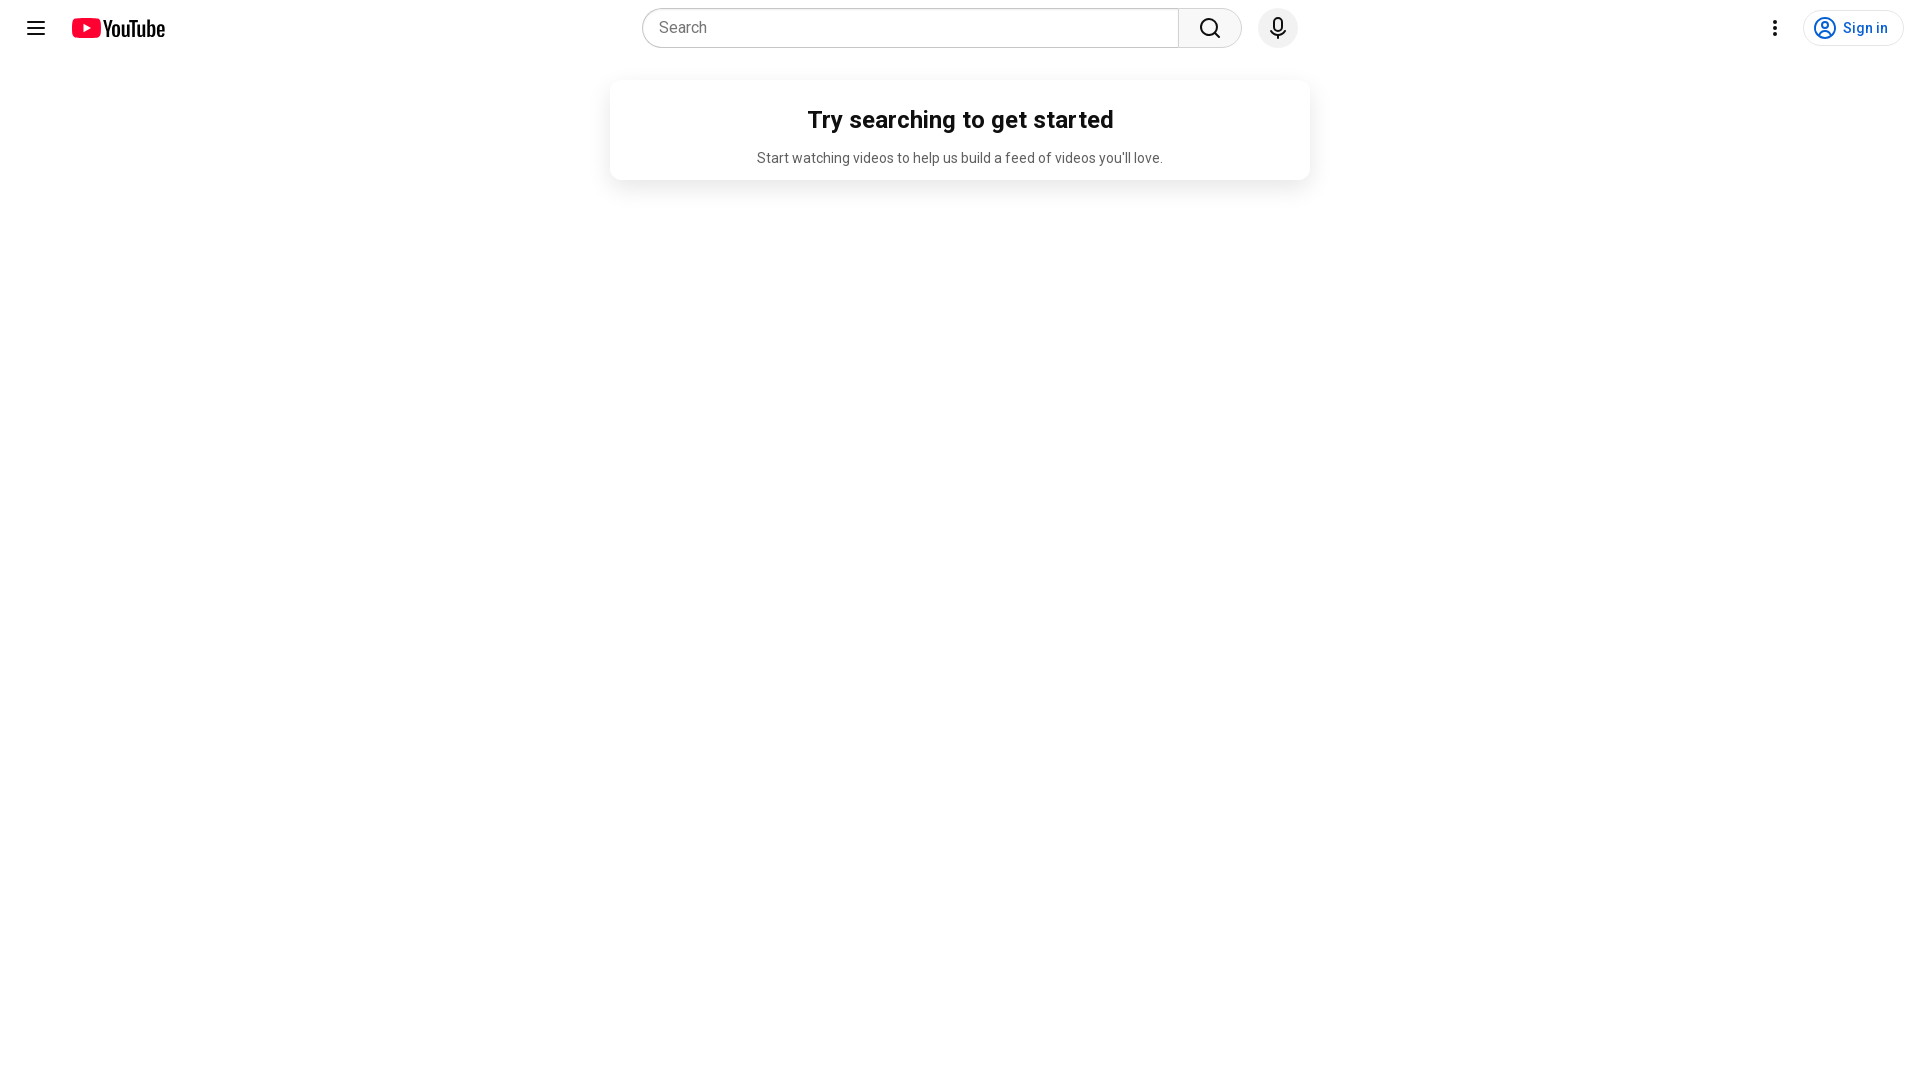

YouTube page fully loaded
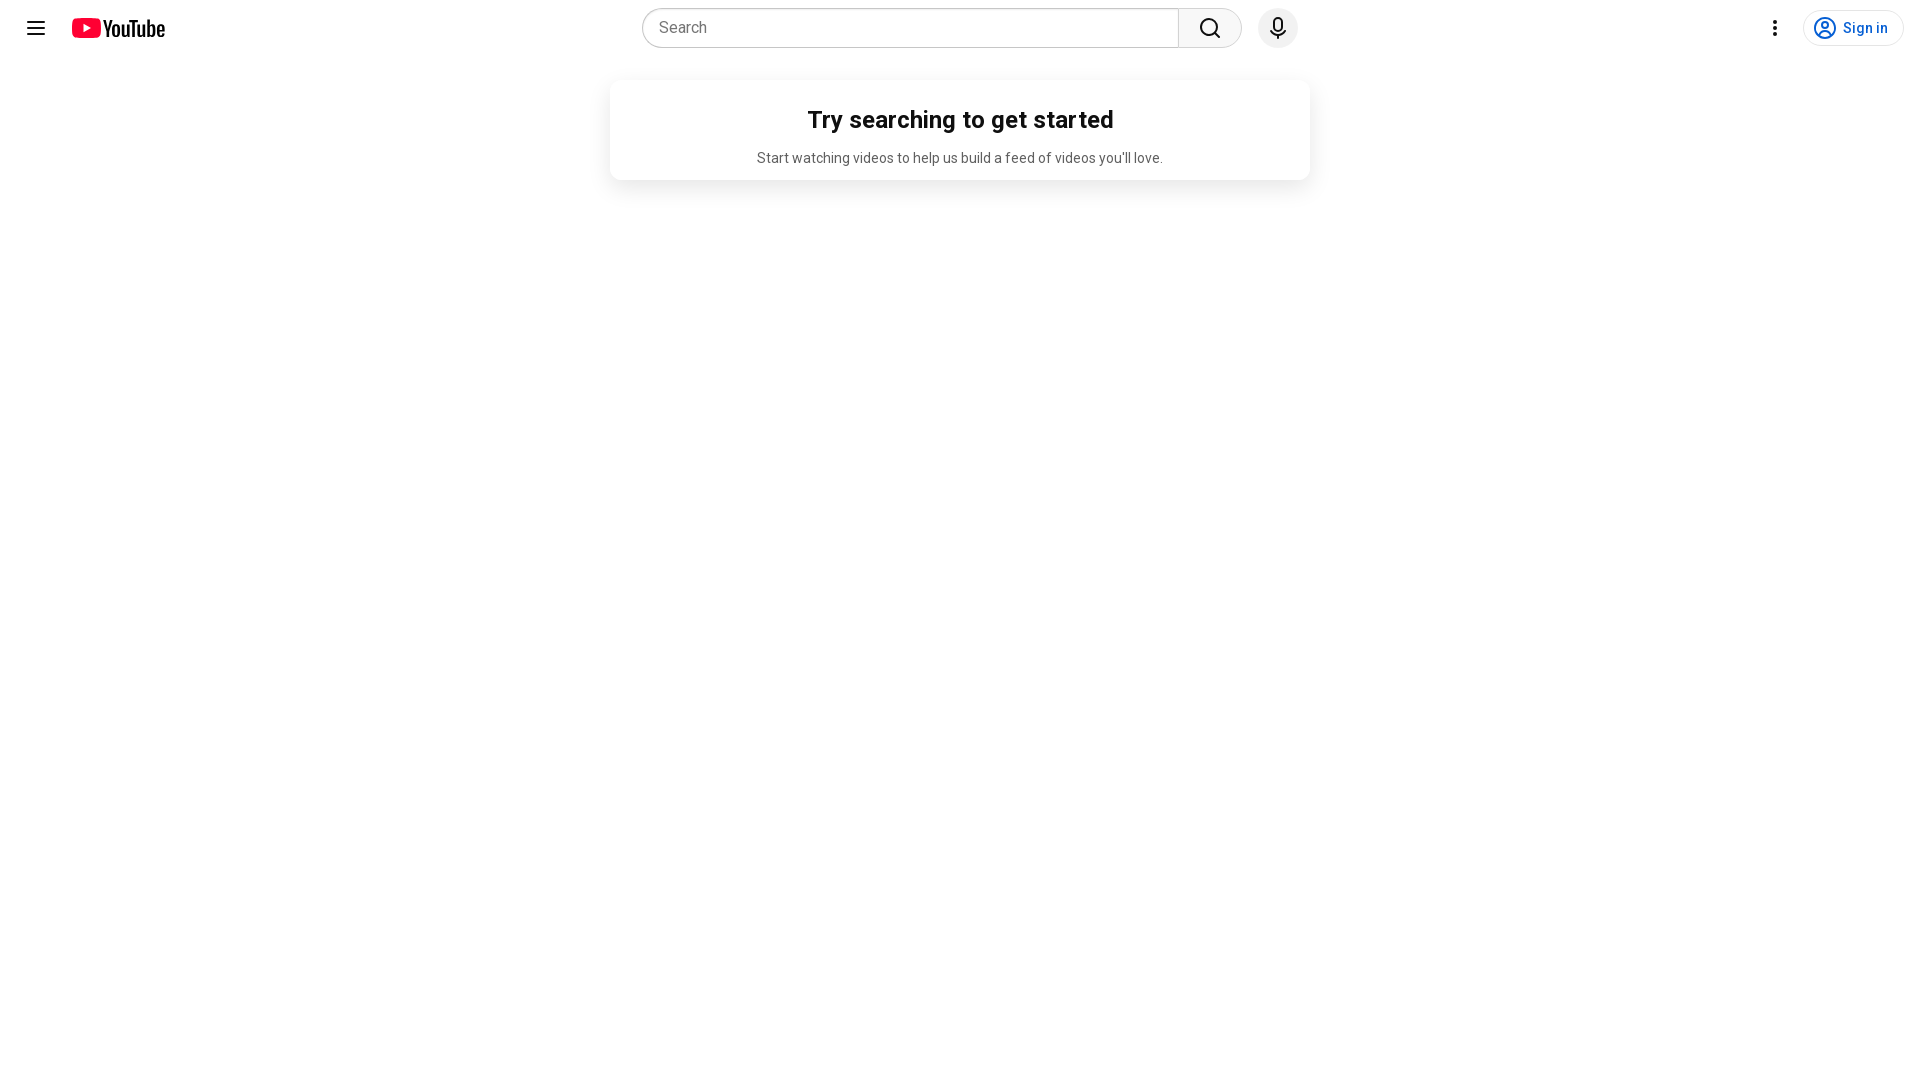

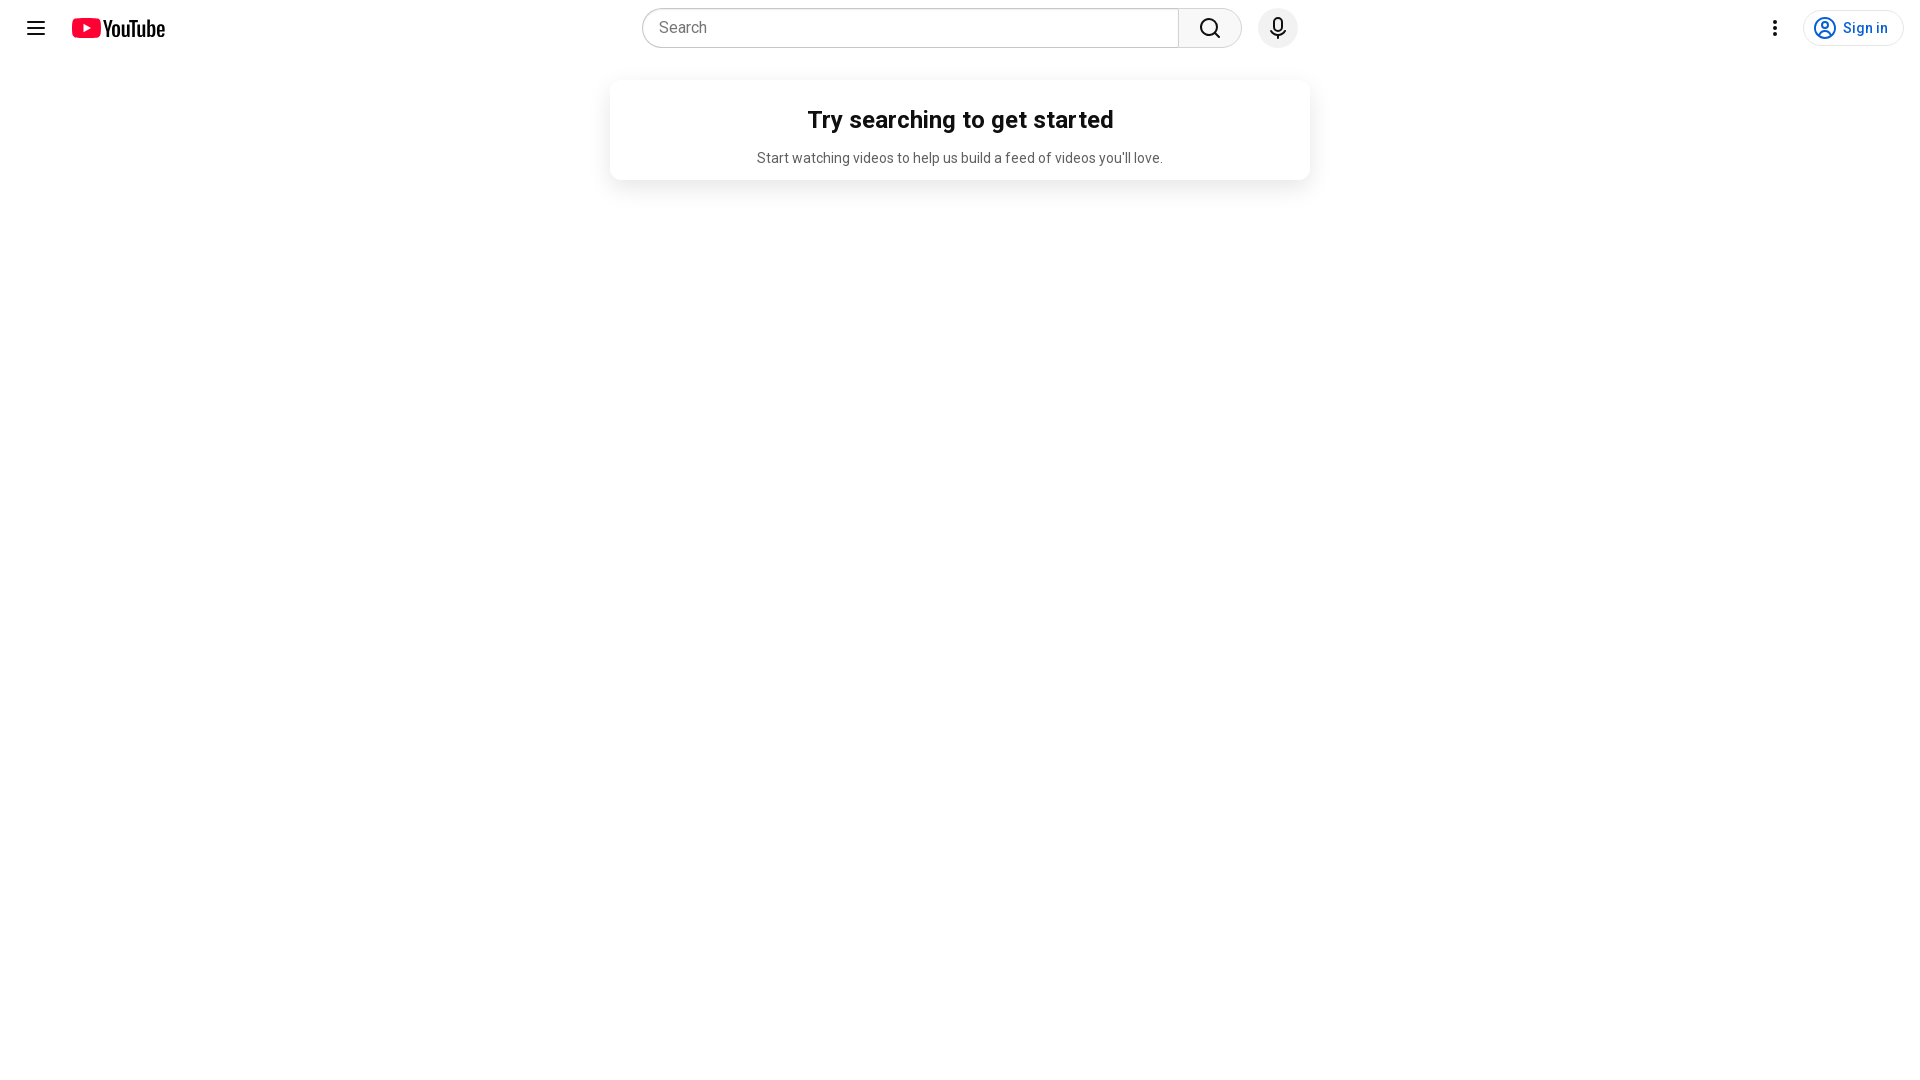